Navigates to the Salesforce login page and verifies that the page title matches the expected value "Login | Salesforce"

Starting URL: https://login.salesforce.com/?locale=in

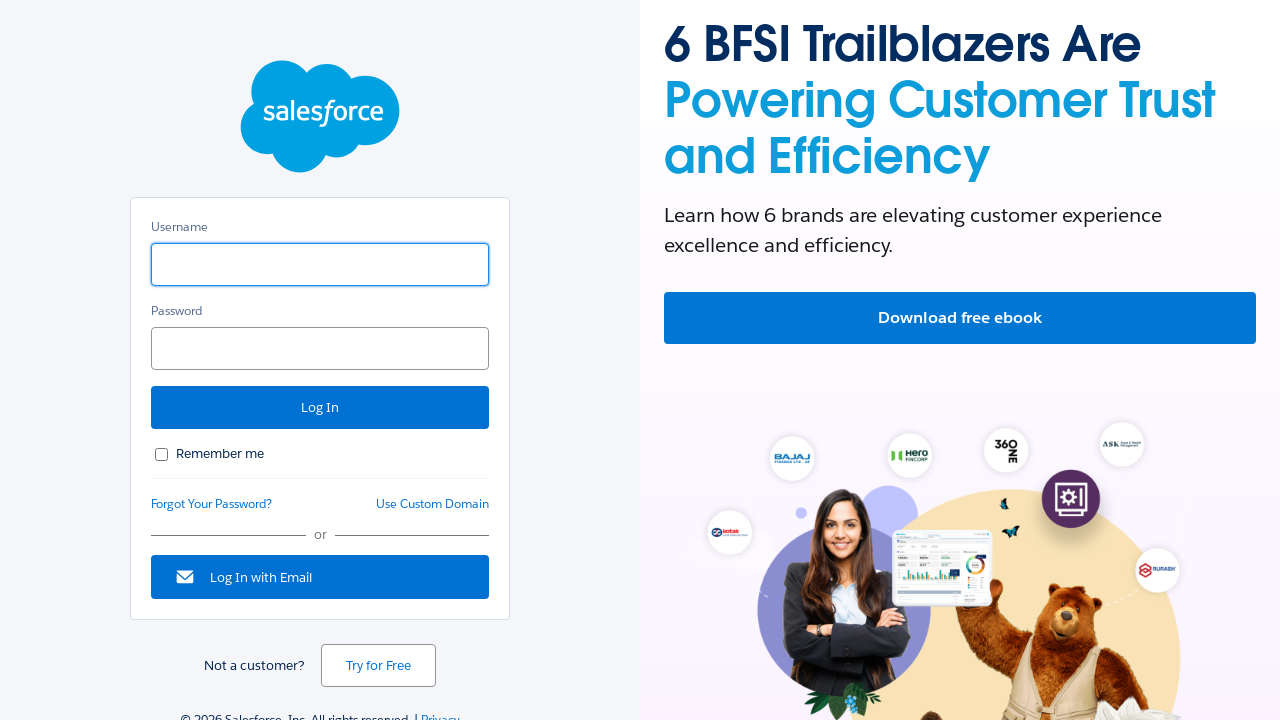

Set viewport size to 1920x1080
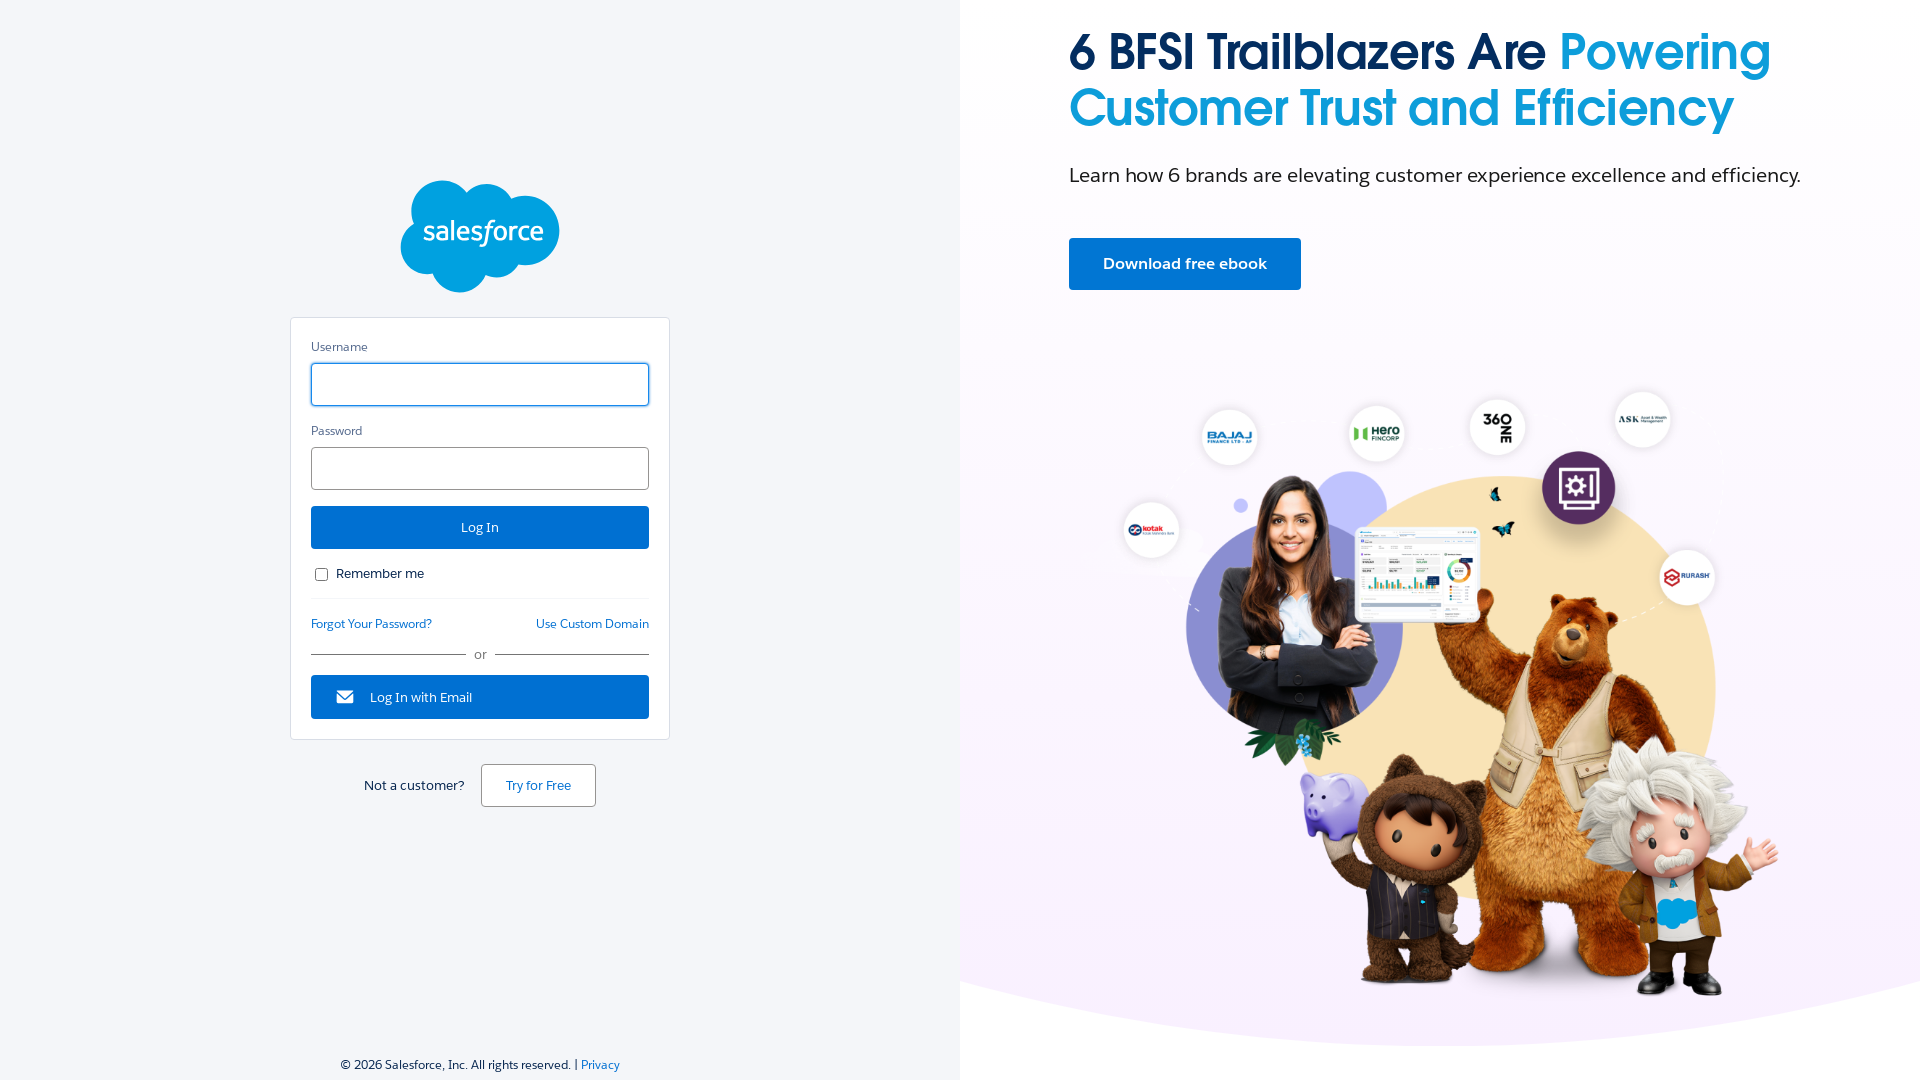

Waited for page to load (domcontentloaded state)
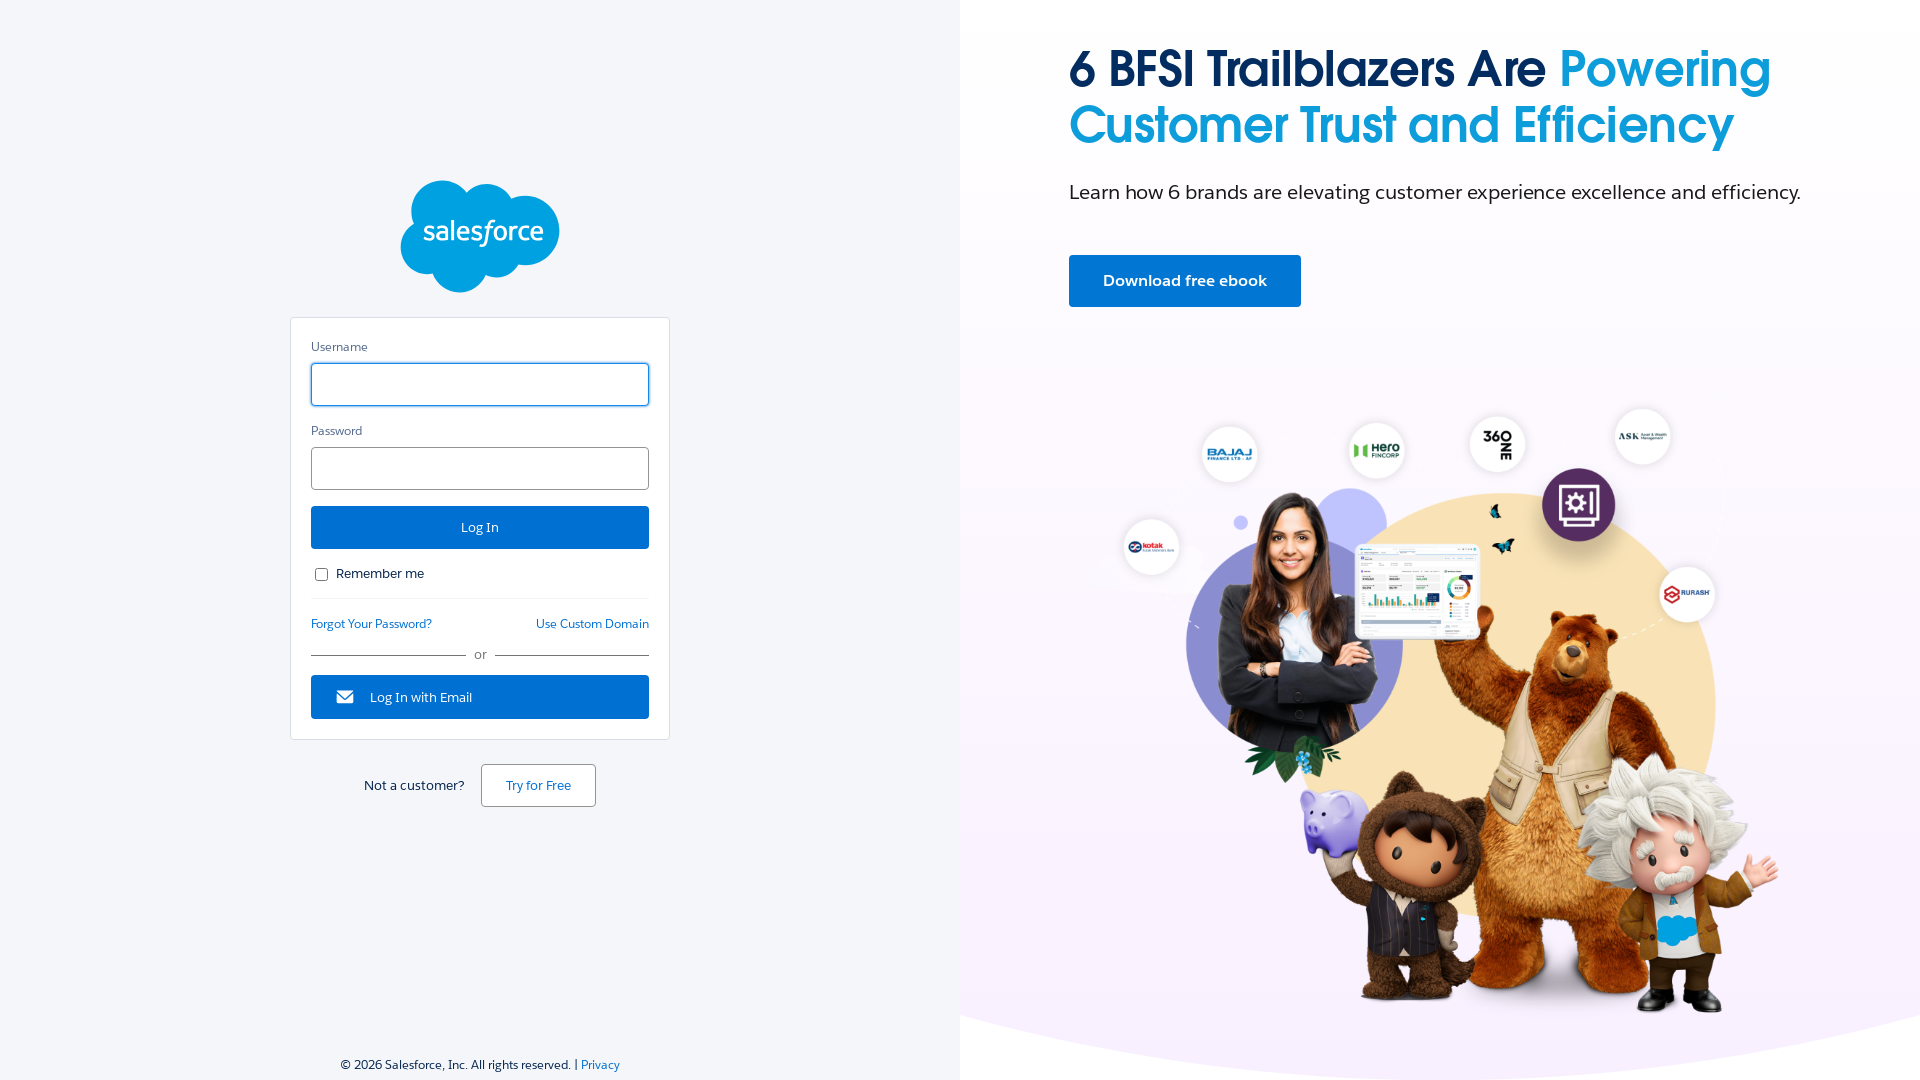

Retrieved page title
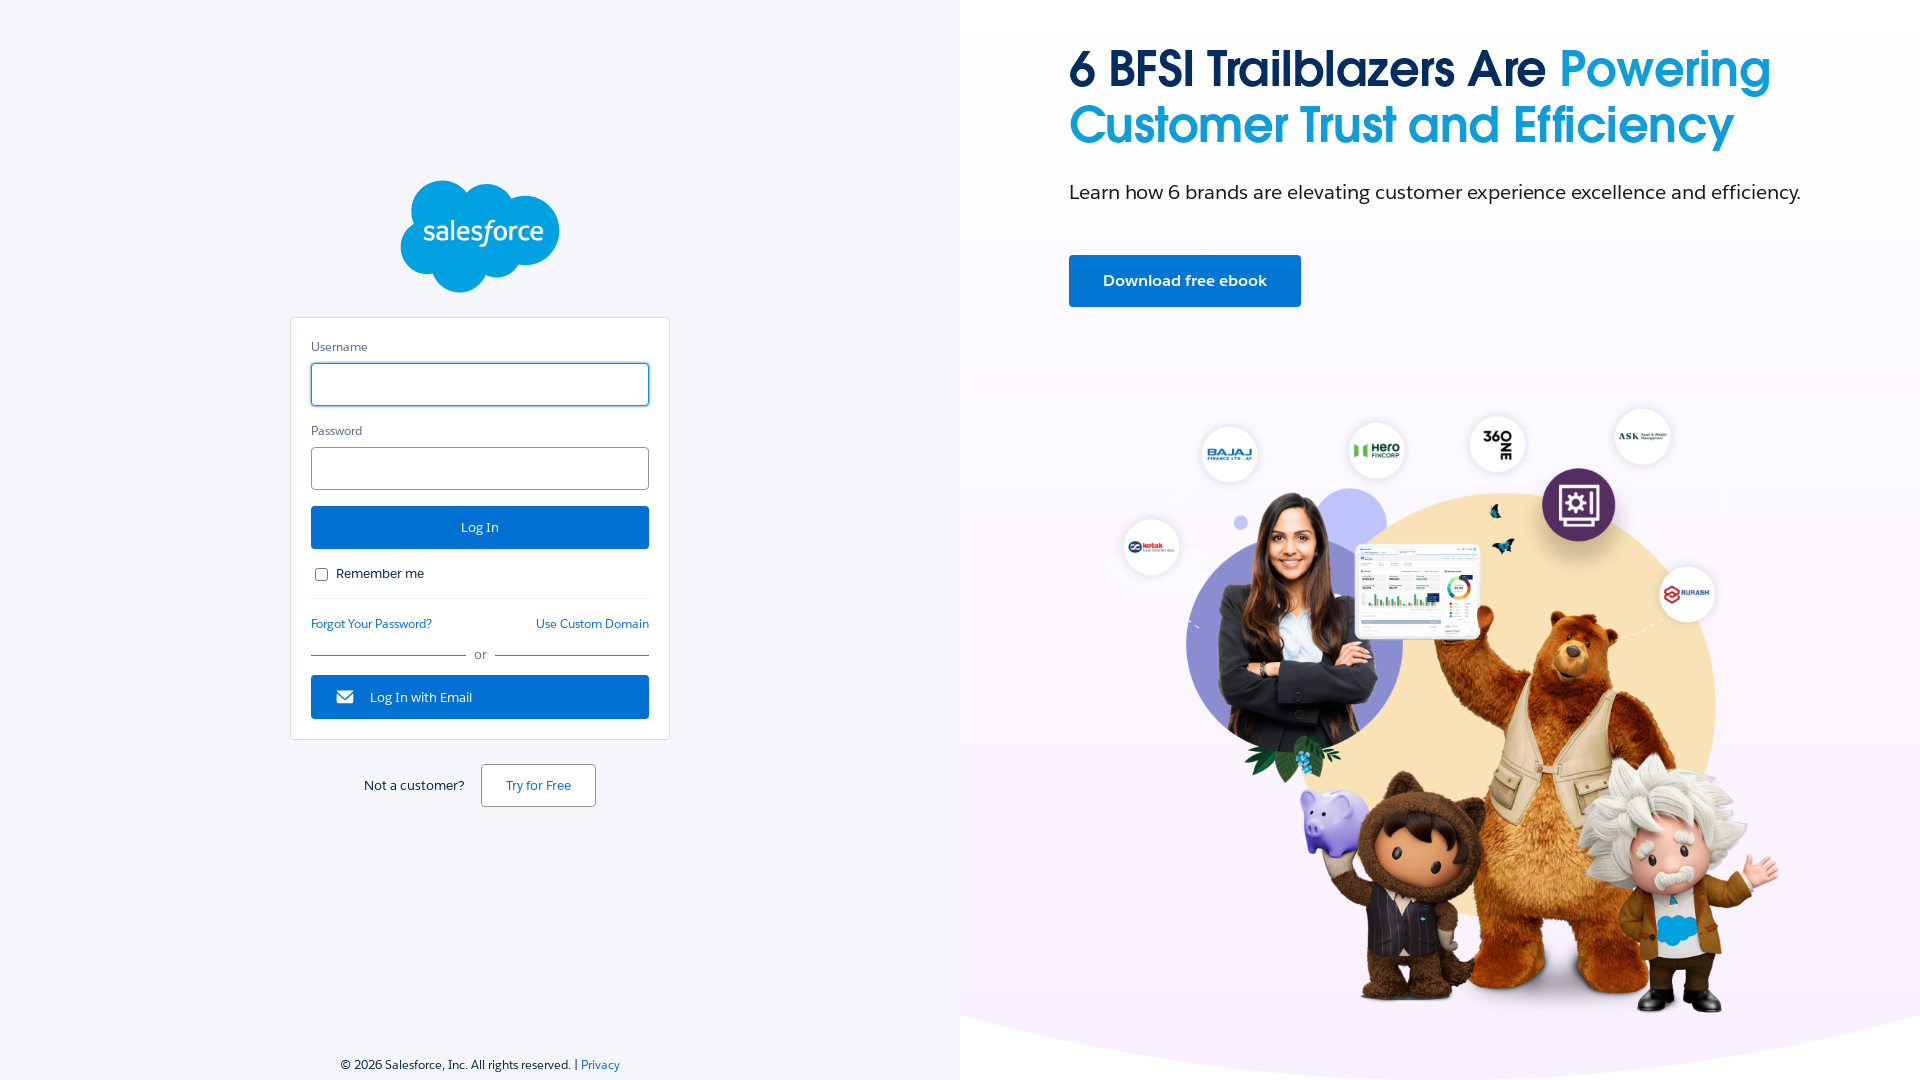

Verified page title matches expected value 'Login | Salesforce' (actual: 'Login | Salesforce')
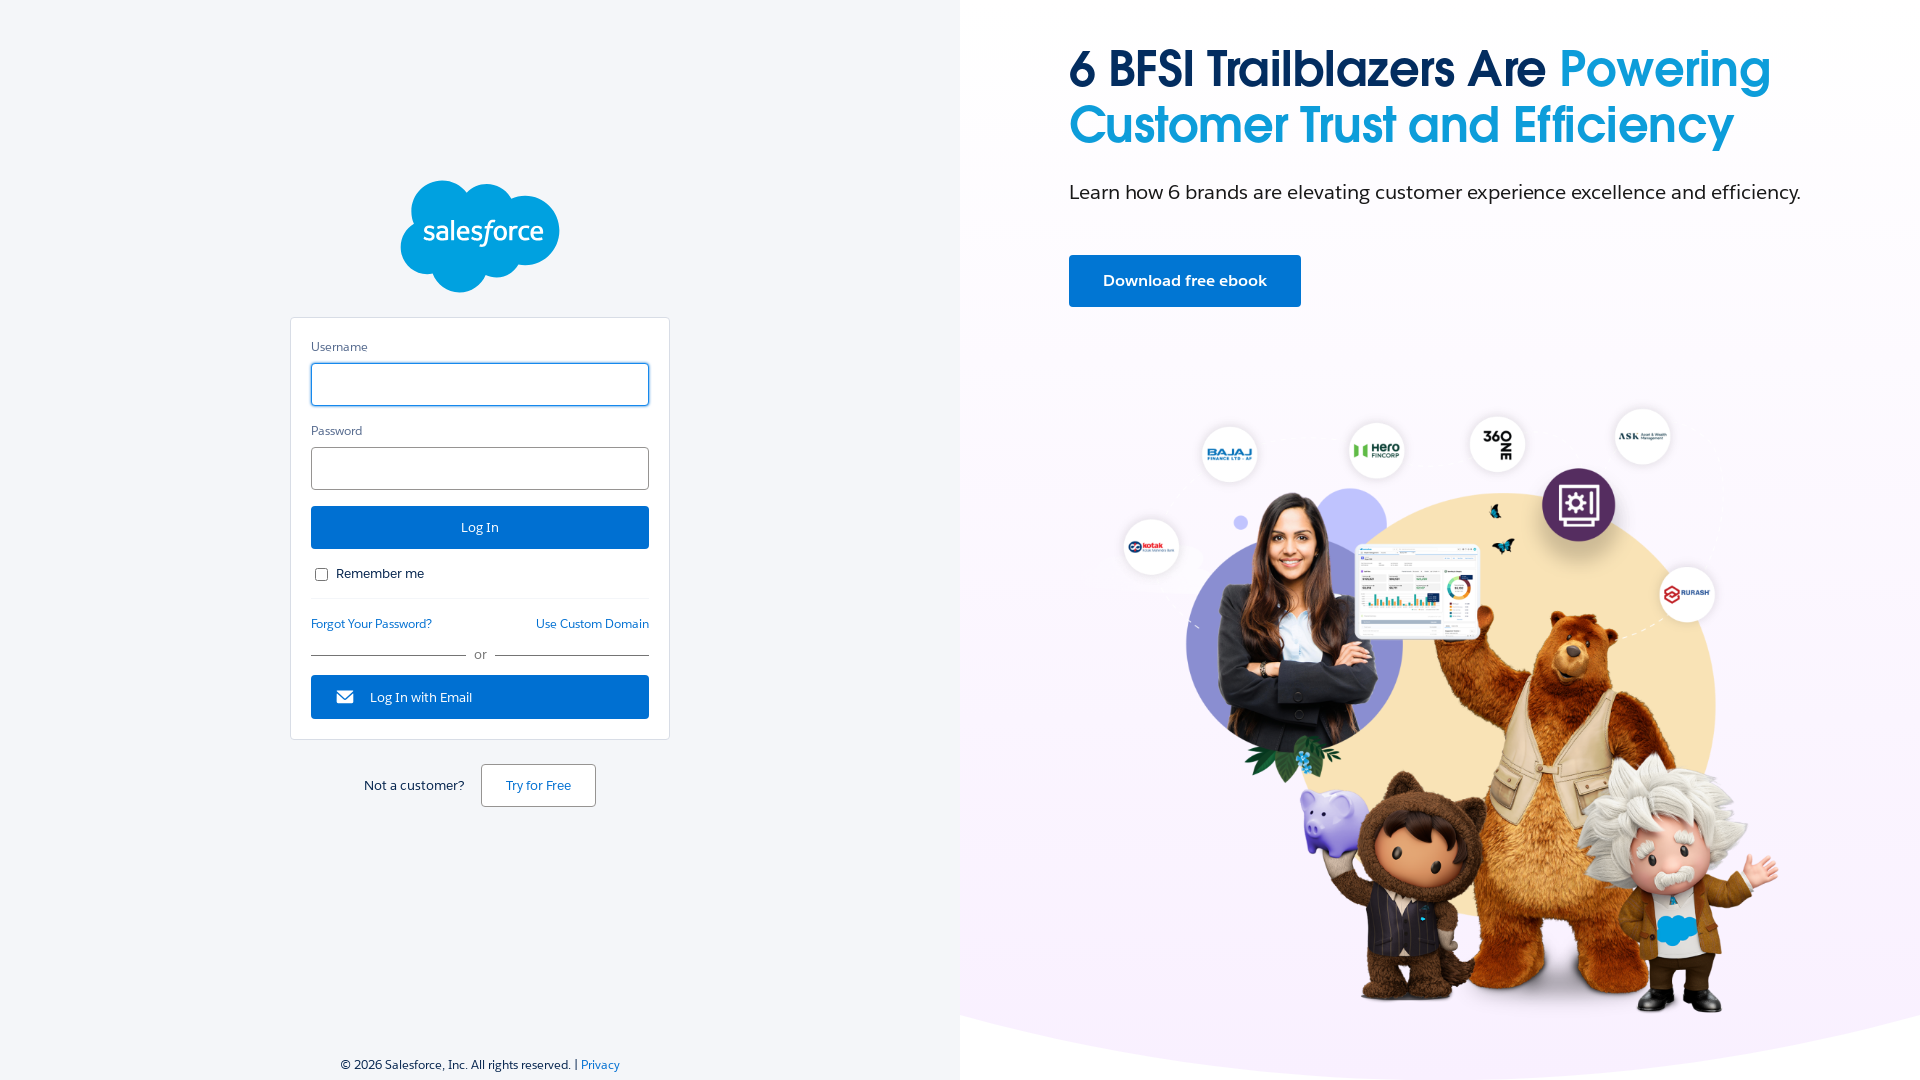

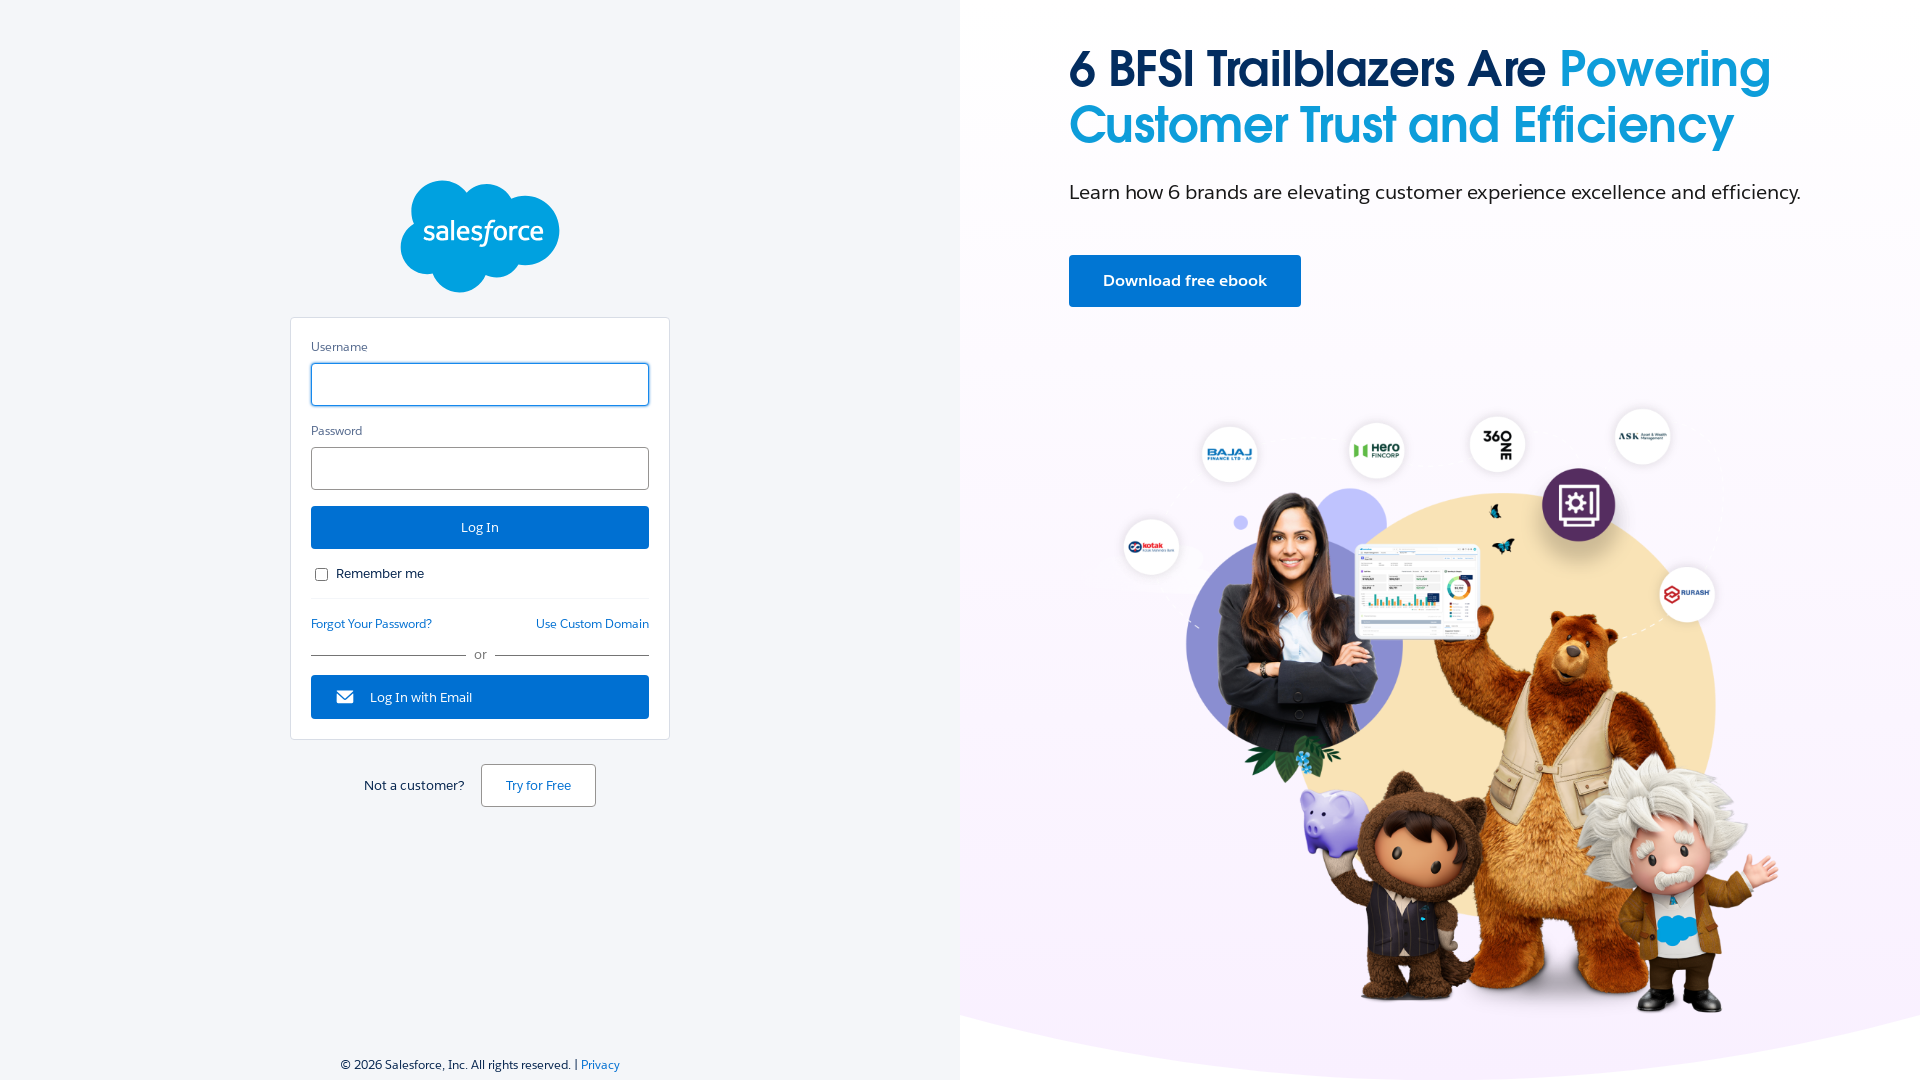